Tests clicking the "Менеджмент в IT" (IT Management) category filter on the free events page

Starting URL: https://skillfactory.ru/free-events

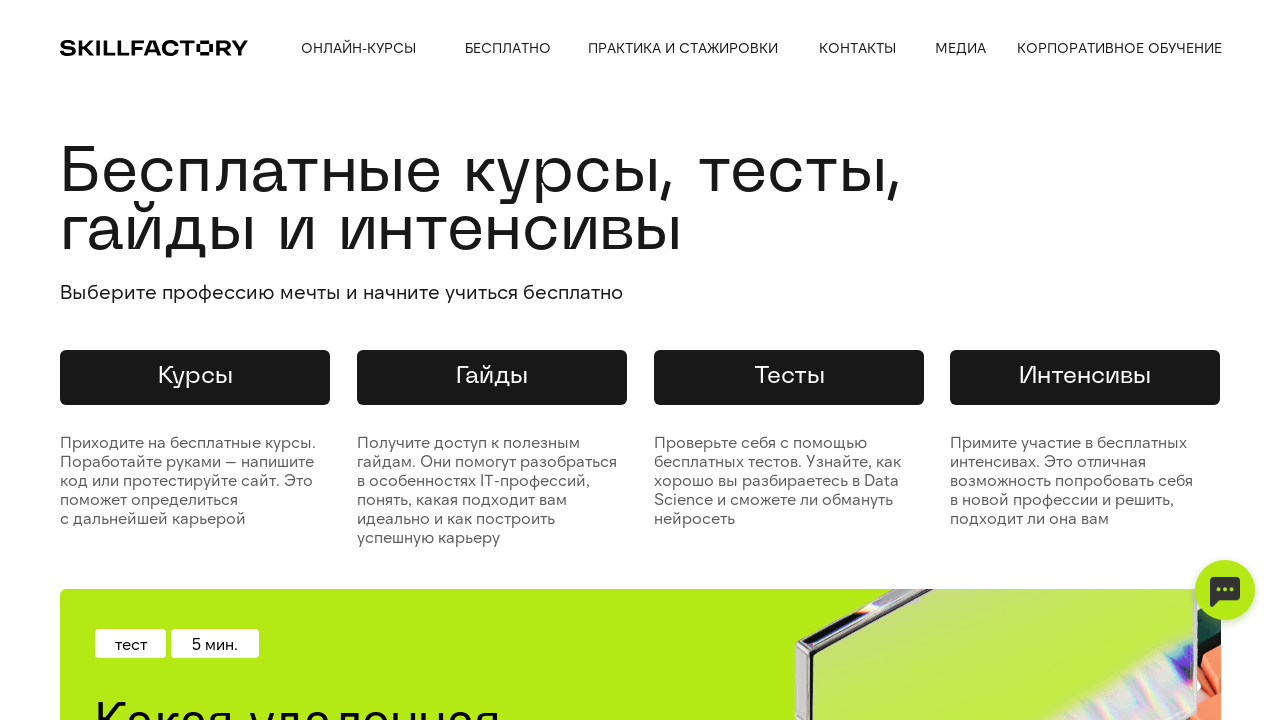

Waited 2 seconds for page to load
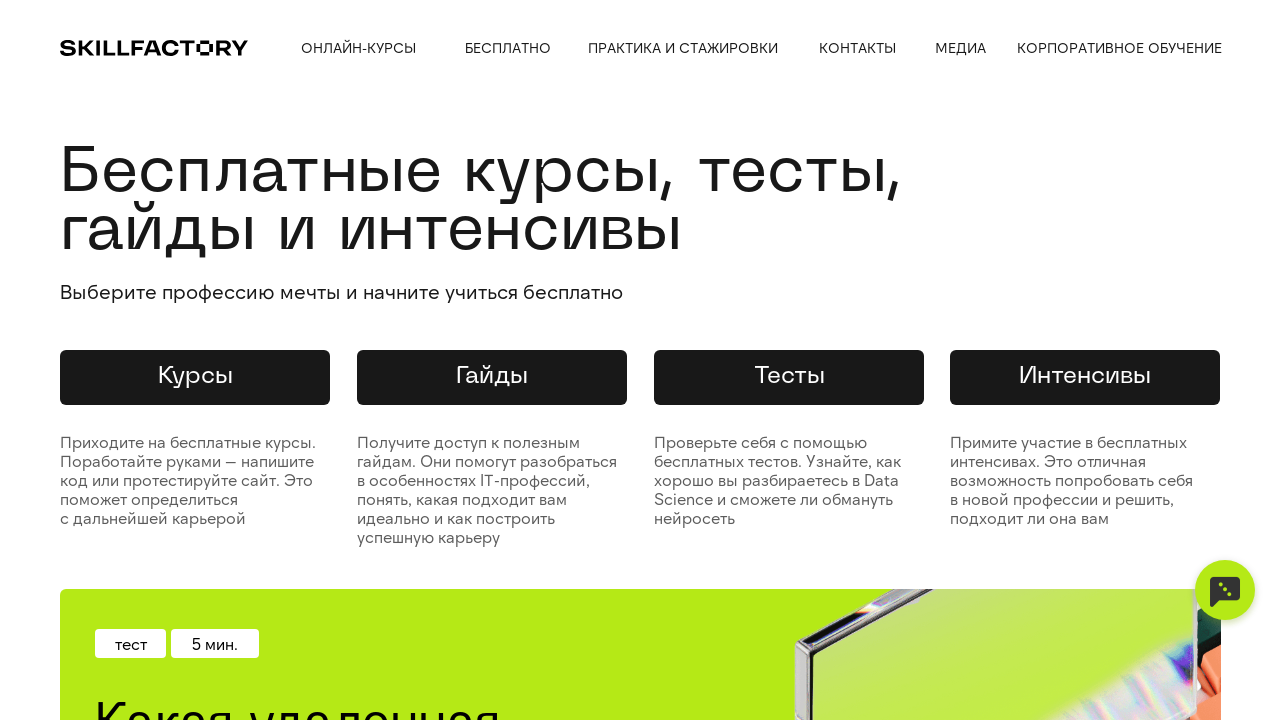

Clicked 'Менеджмент в IT' (IT Management) category filter at (134, 361) on xpath=//div[text()='Менеджмент в IT']
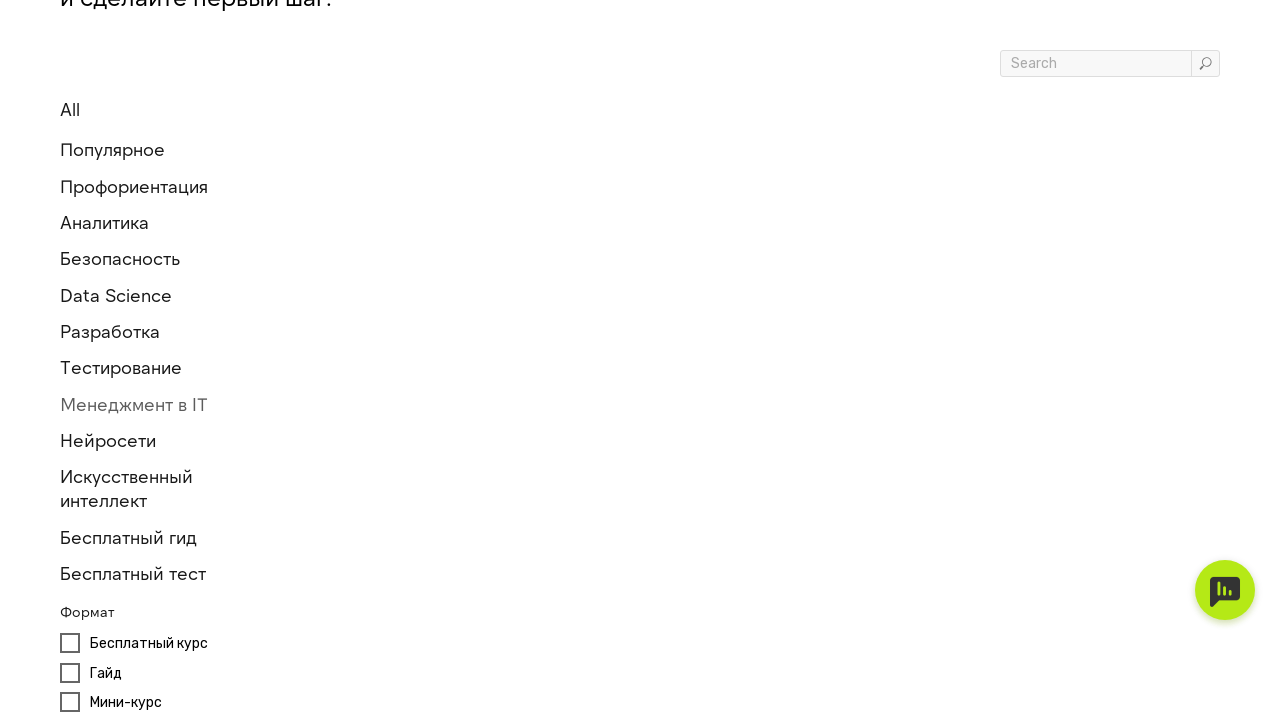

Page load state complete after filter selection
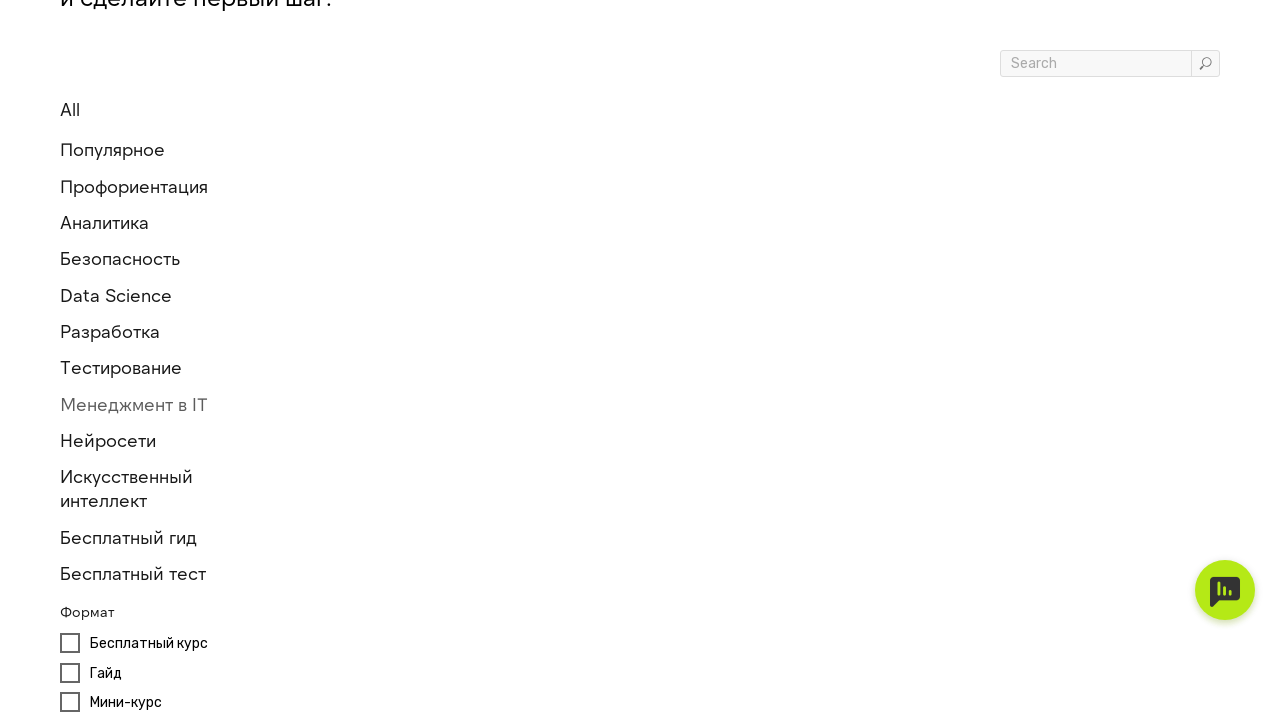

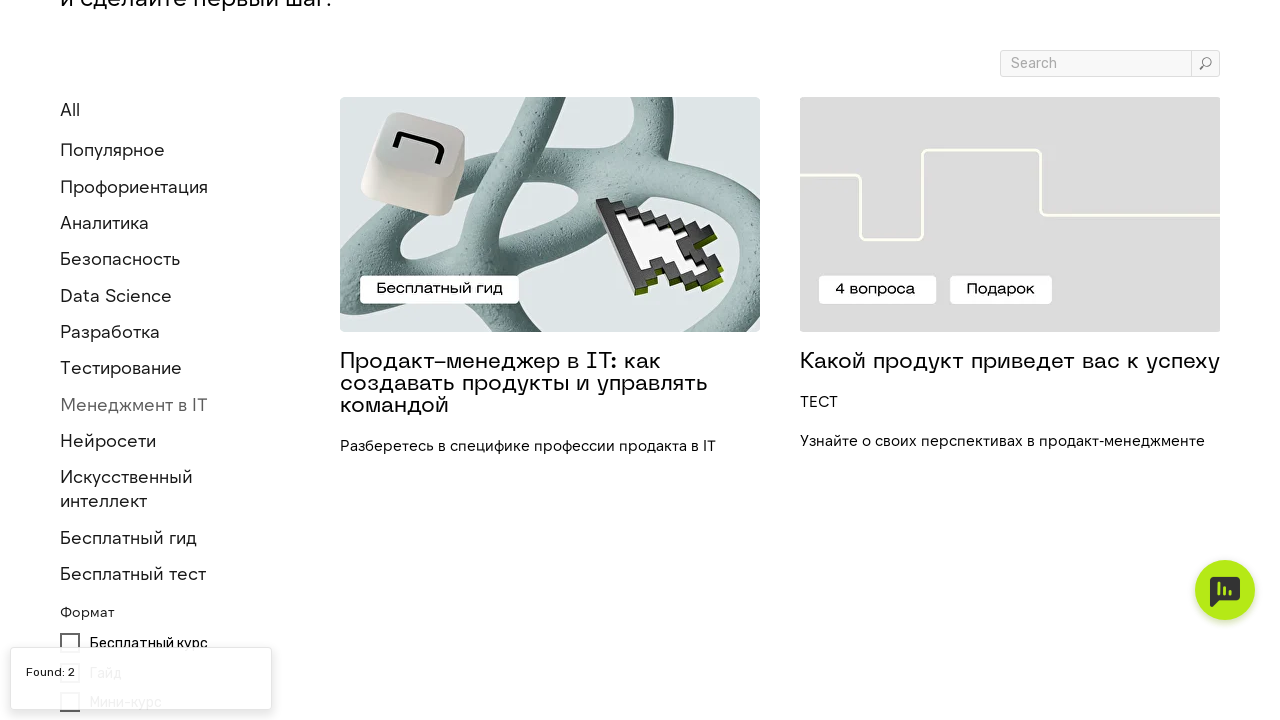